Navigates to Gmail, clicks on create account link, then uses keyboard arrow keys to navigate menu options and presses enter to select an option

Starting URL: https://gmail.com

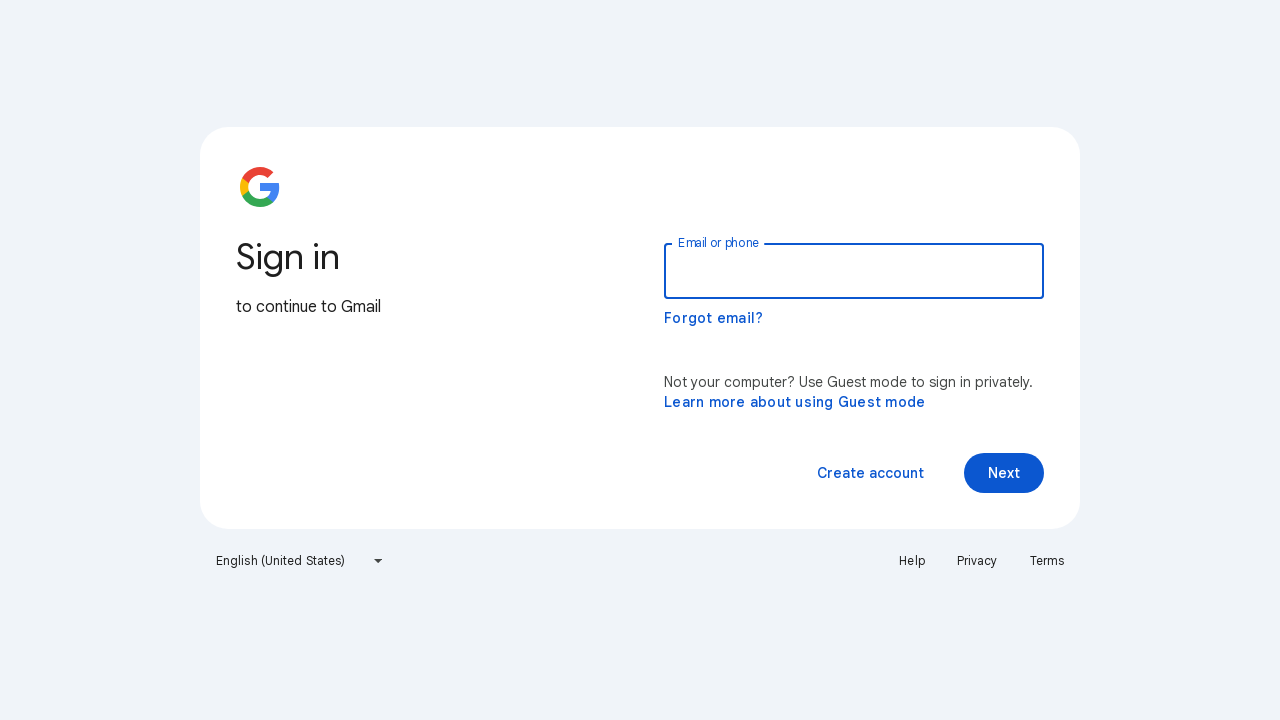

Clicked on 'Create account' link at (870, 473) on xpath=//span[contains(text(),'Create account')]
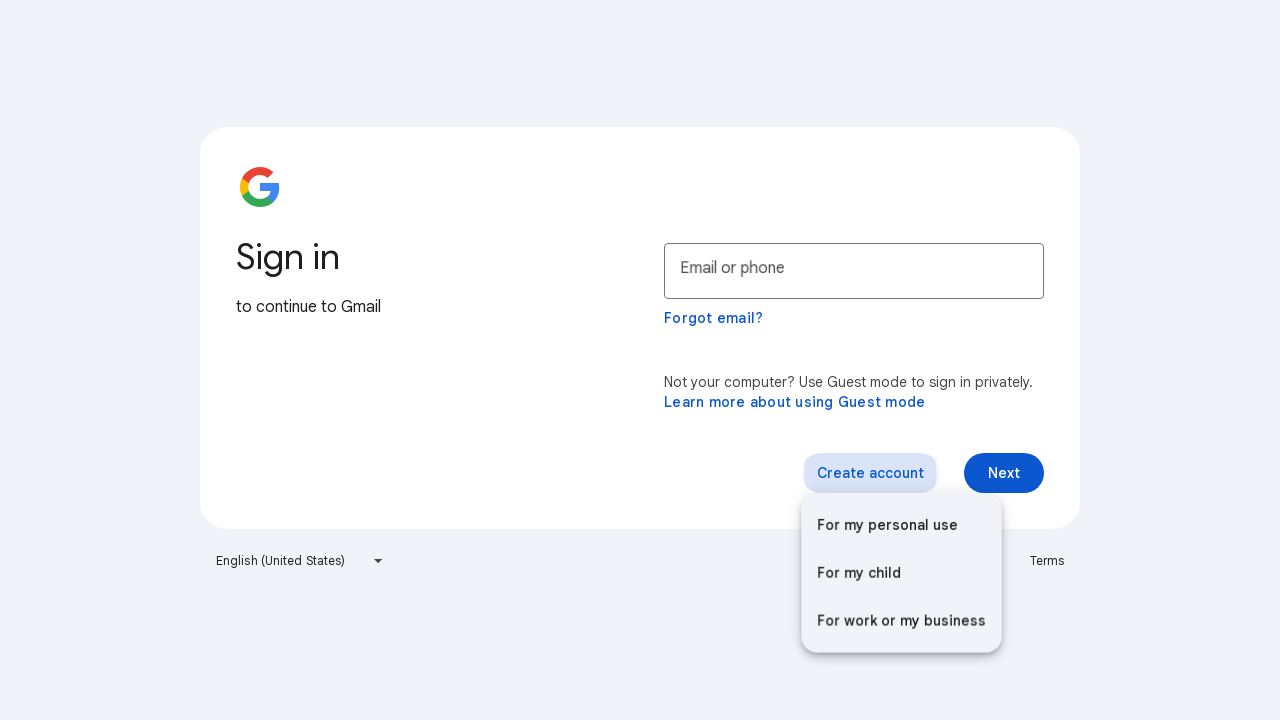

Waited for menu/dropdown to appear
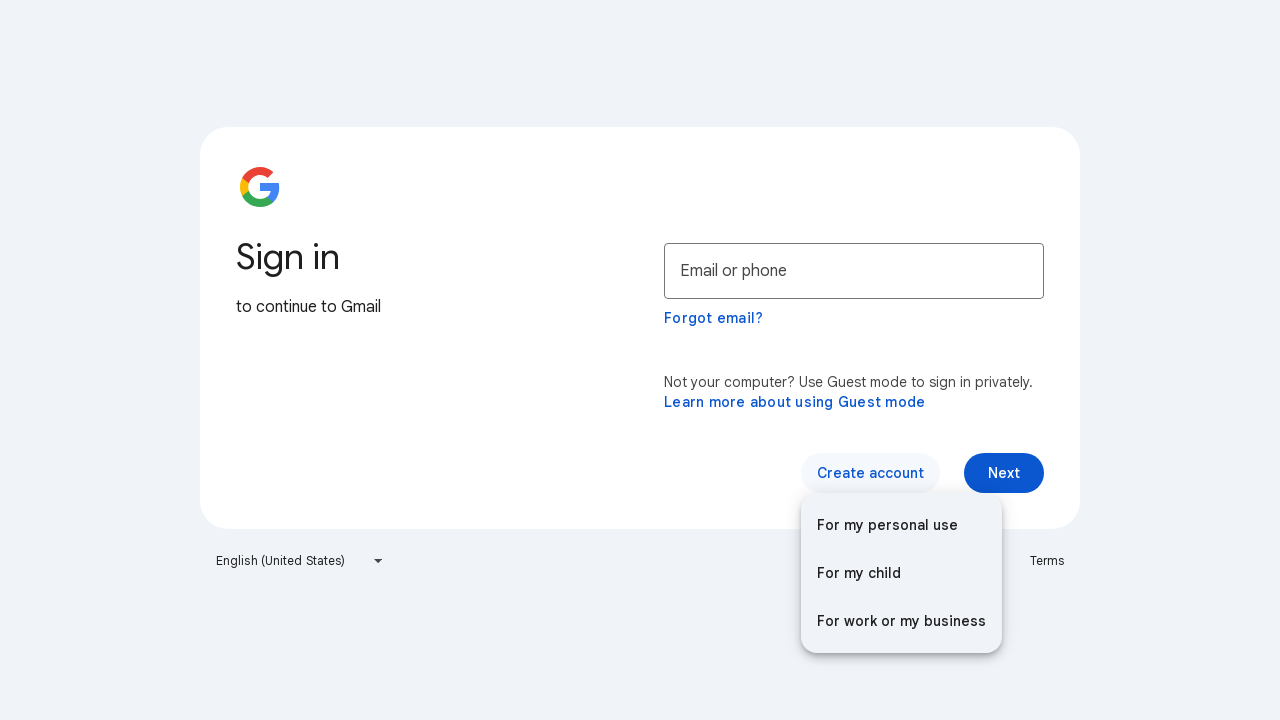

Pressed ArrowUp key (1st time)
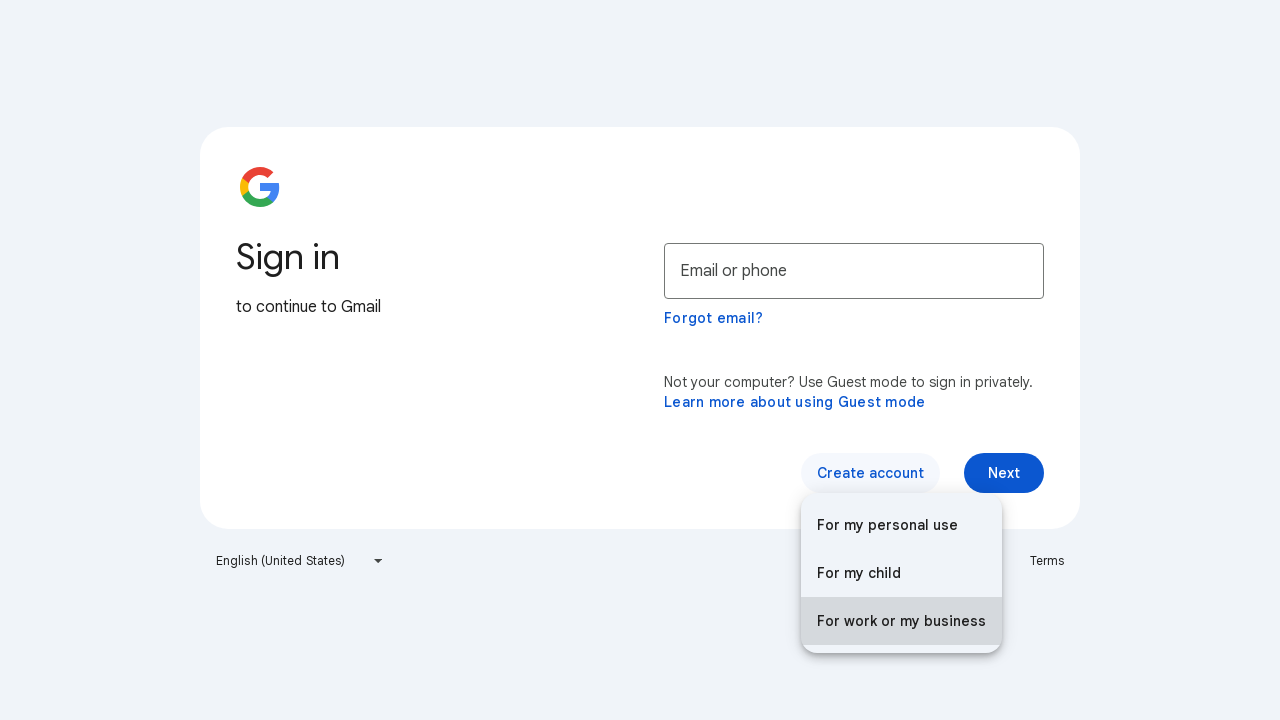

Pressed ArrowUp key (2nd time)
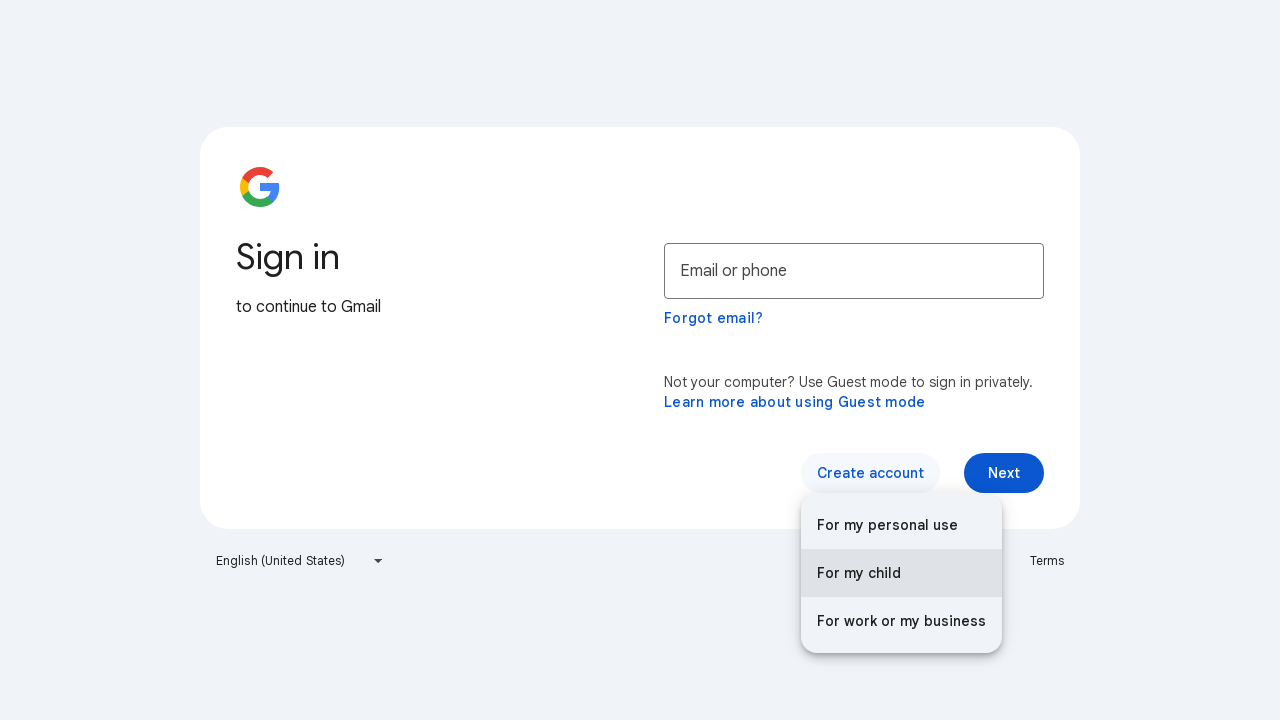

Pressed ArrowUp key (3rd time)
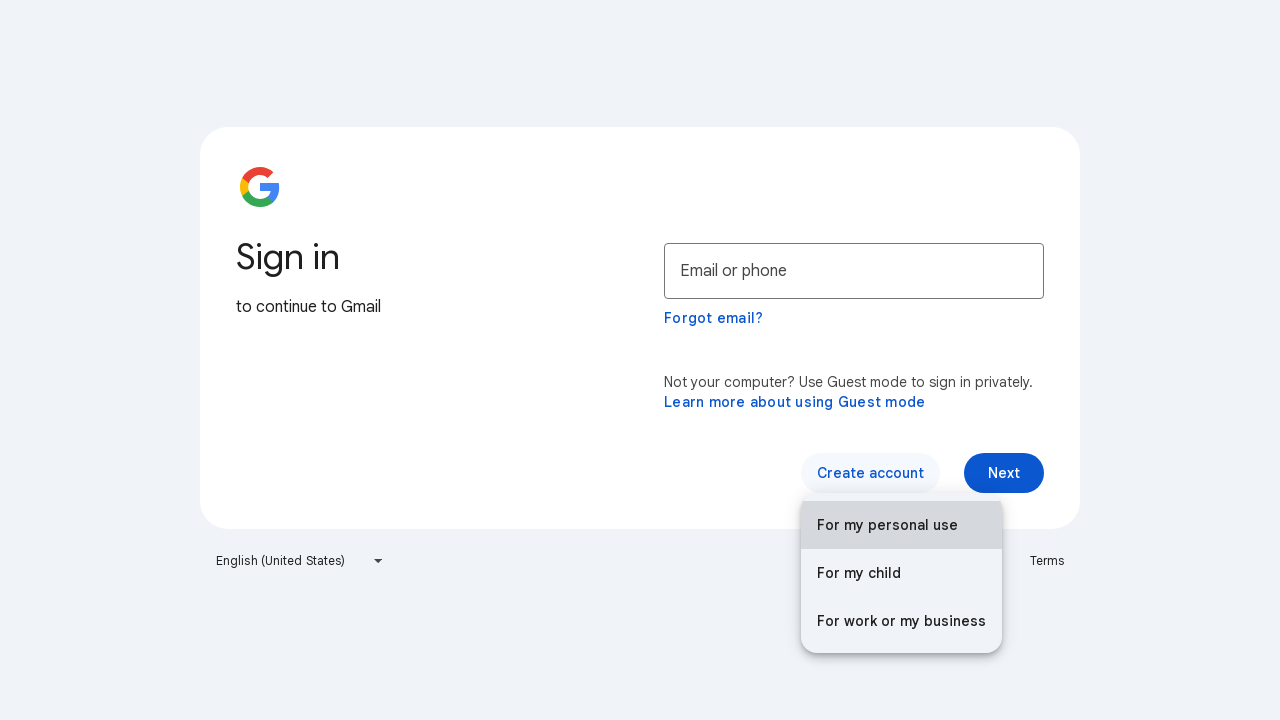

Pressed Enter to select menu option
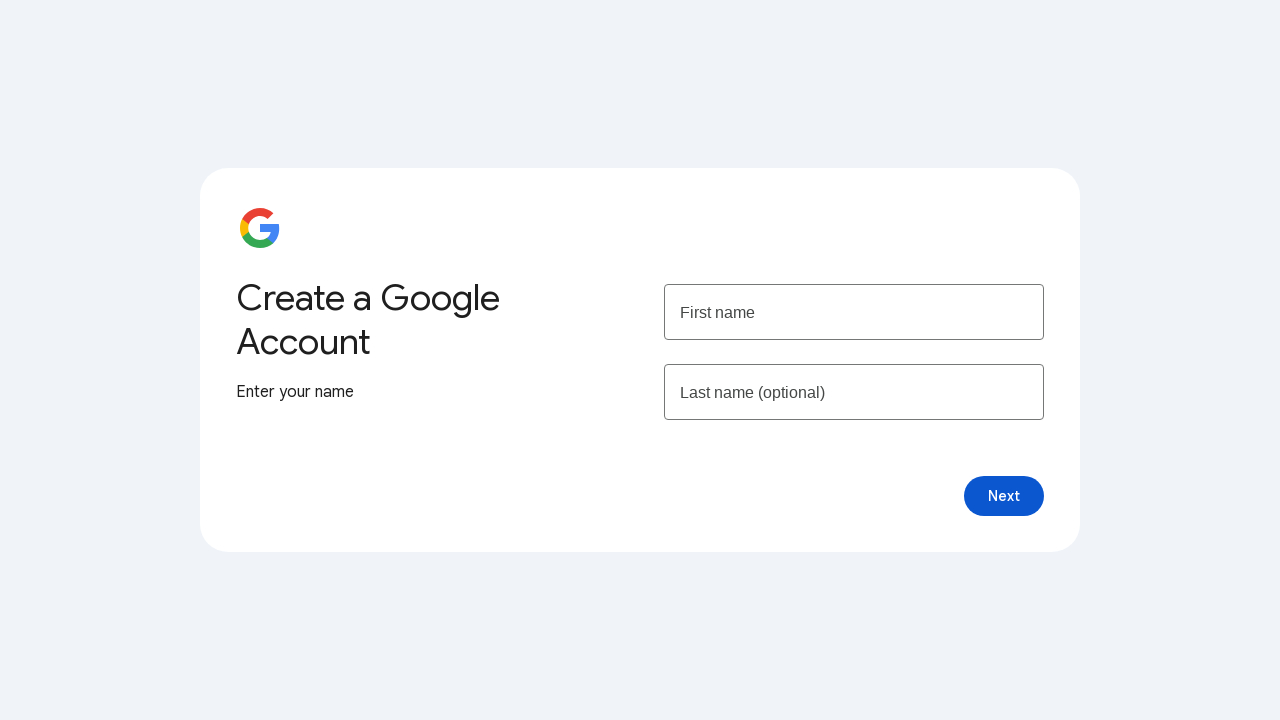

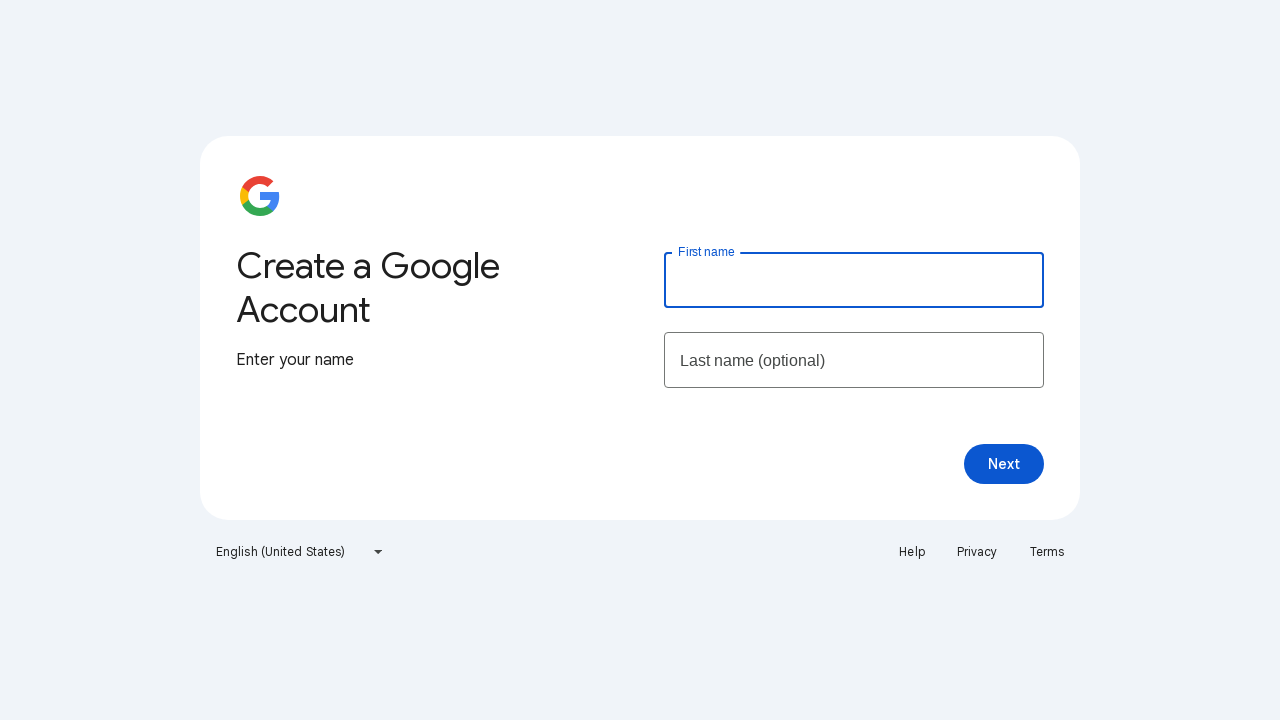